Navigates to the WMO Severe Weather Information Centre list page and verifies that the weather alerts data table loads successfully.

Starting URL: https://severeweather.wmo.int/list.html

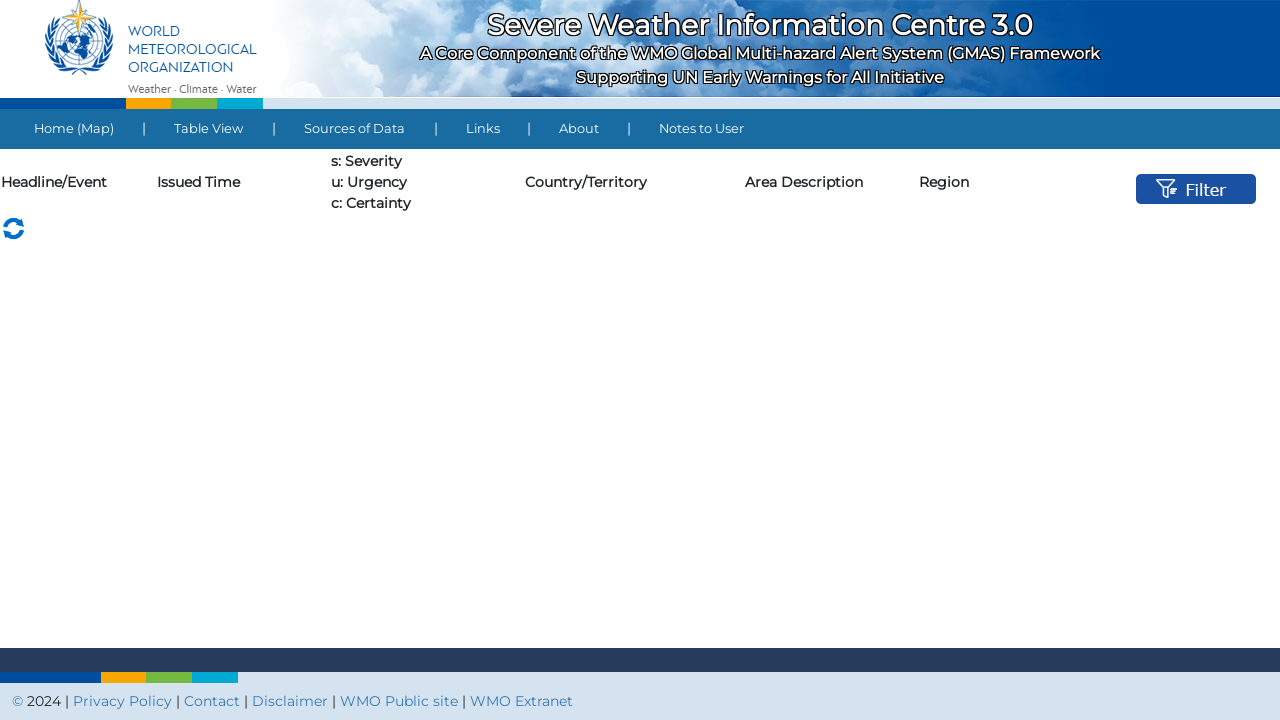

Navigated to WMO Severe Weather Information Centre list page
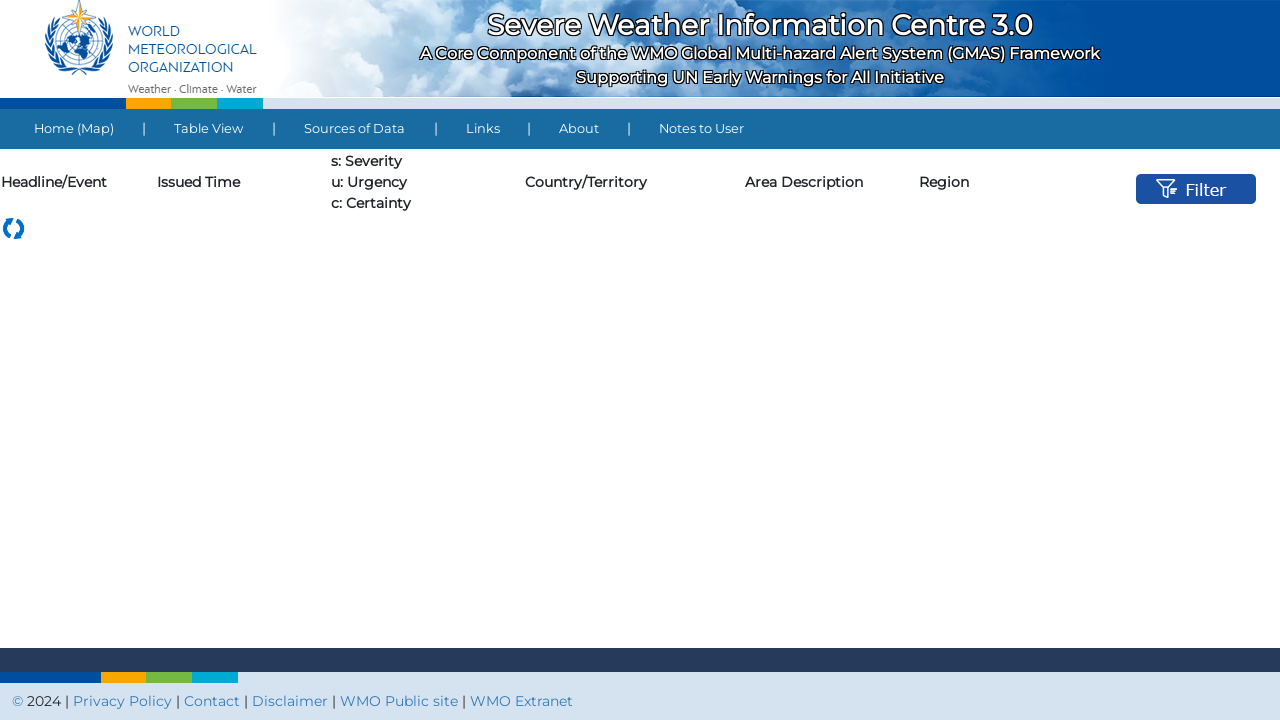

Weather alerts data table container loaded
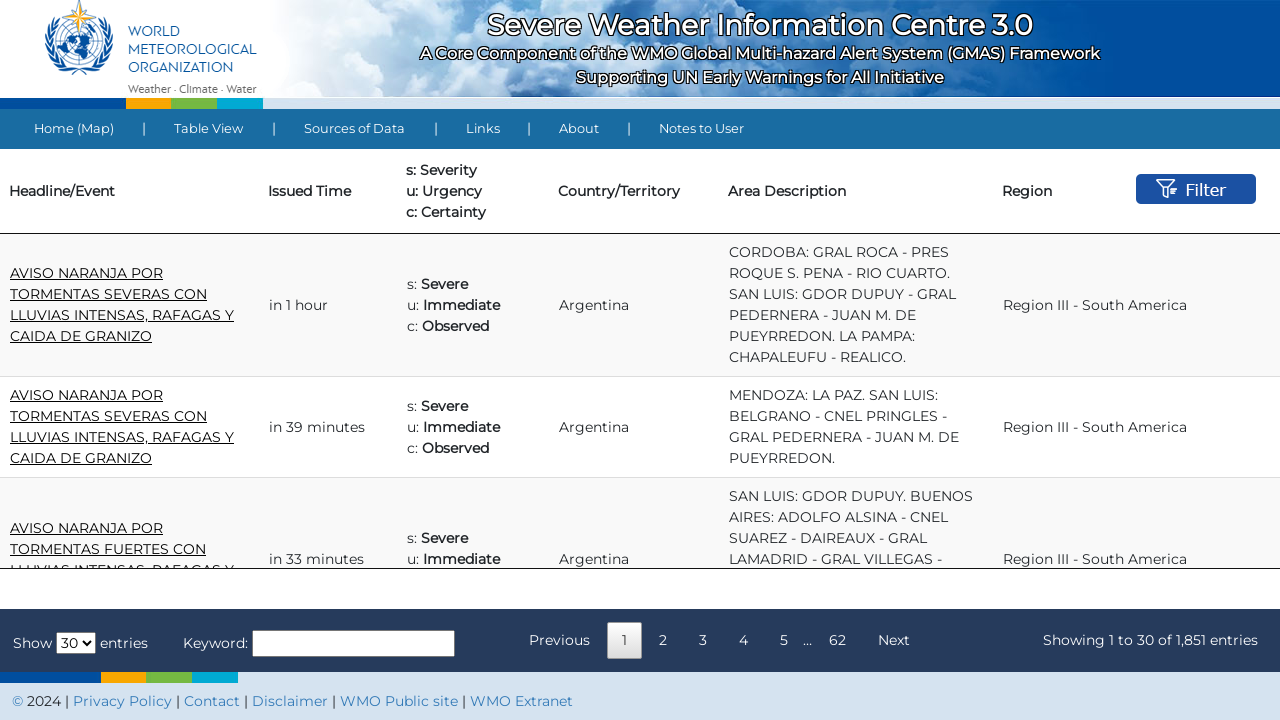

Table rows with weather alerts data are present
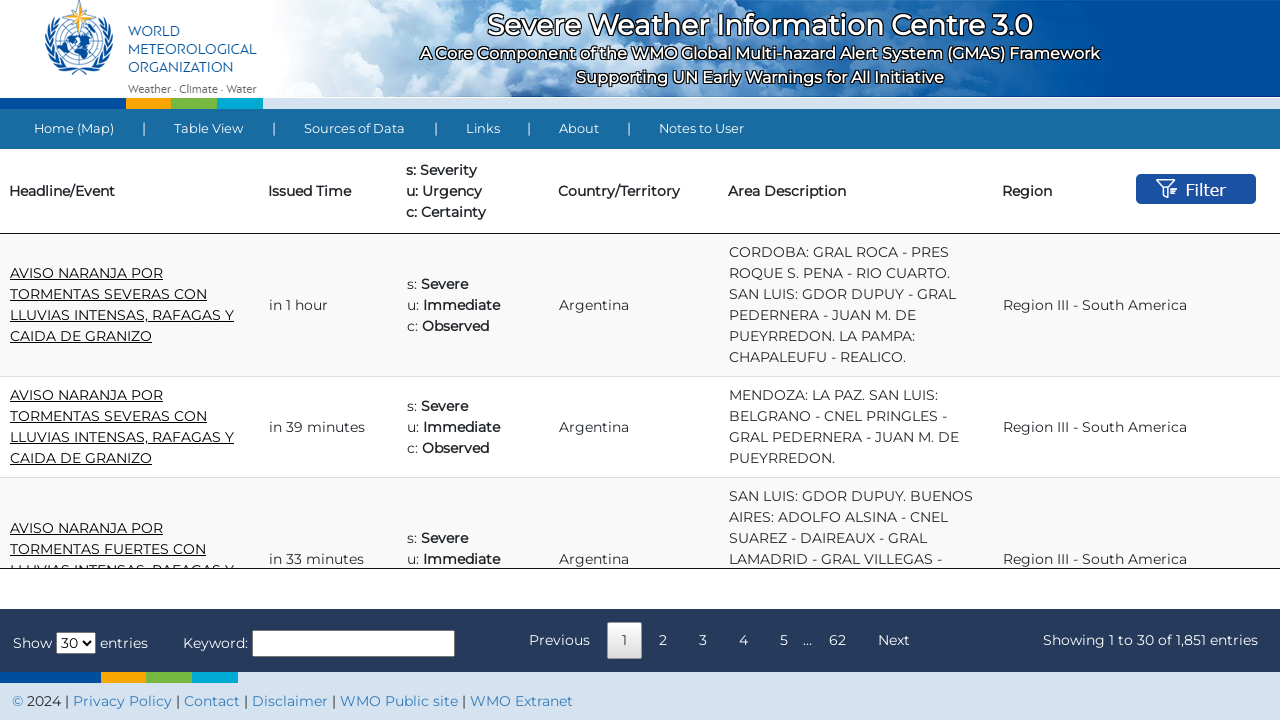

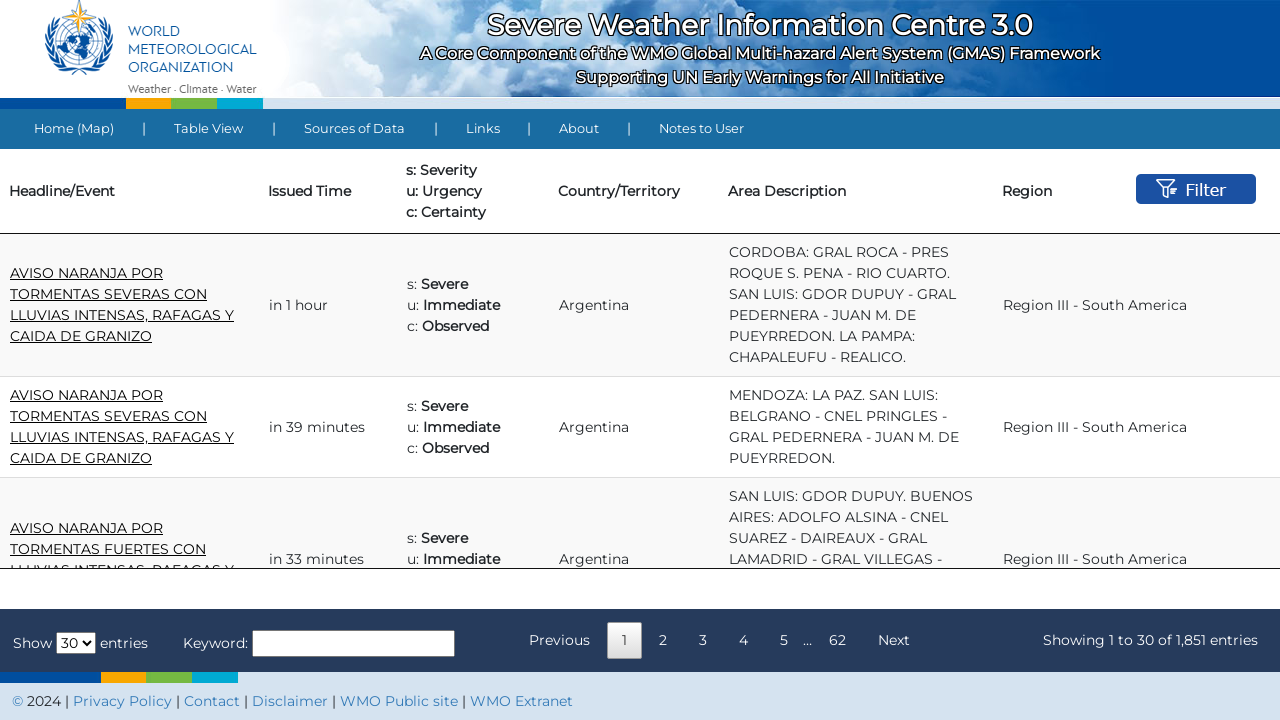